Tests the user registration form on ParaBank demo site by filling in all required fields (name, address, contact info, SSN, username, and password) and submitting the registration form.

Starting URL: https://parabank.parasoft.com/parabank/register.htm

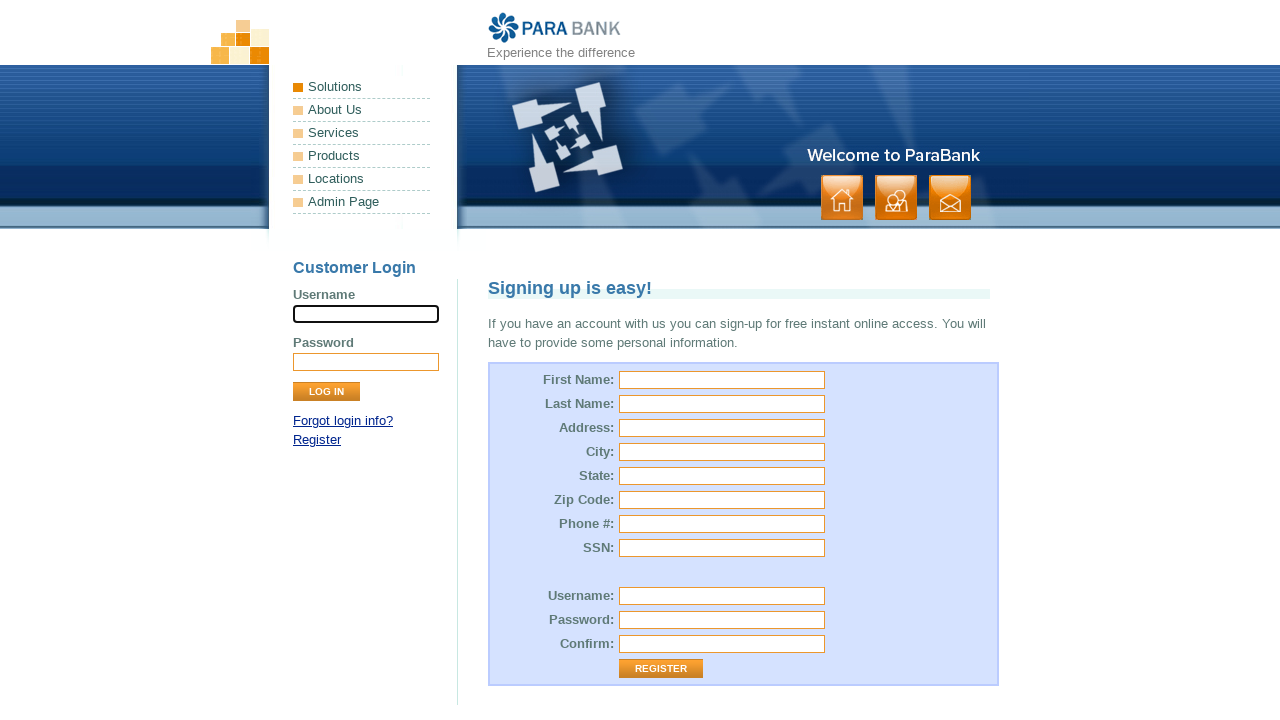

Registration form loaded and first name field is visible
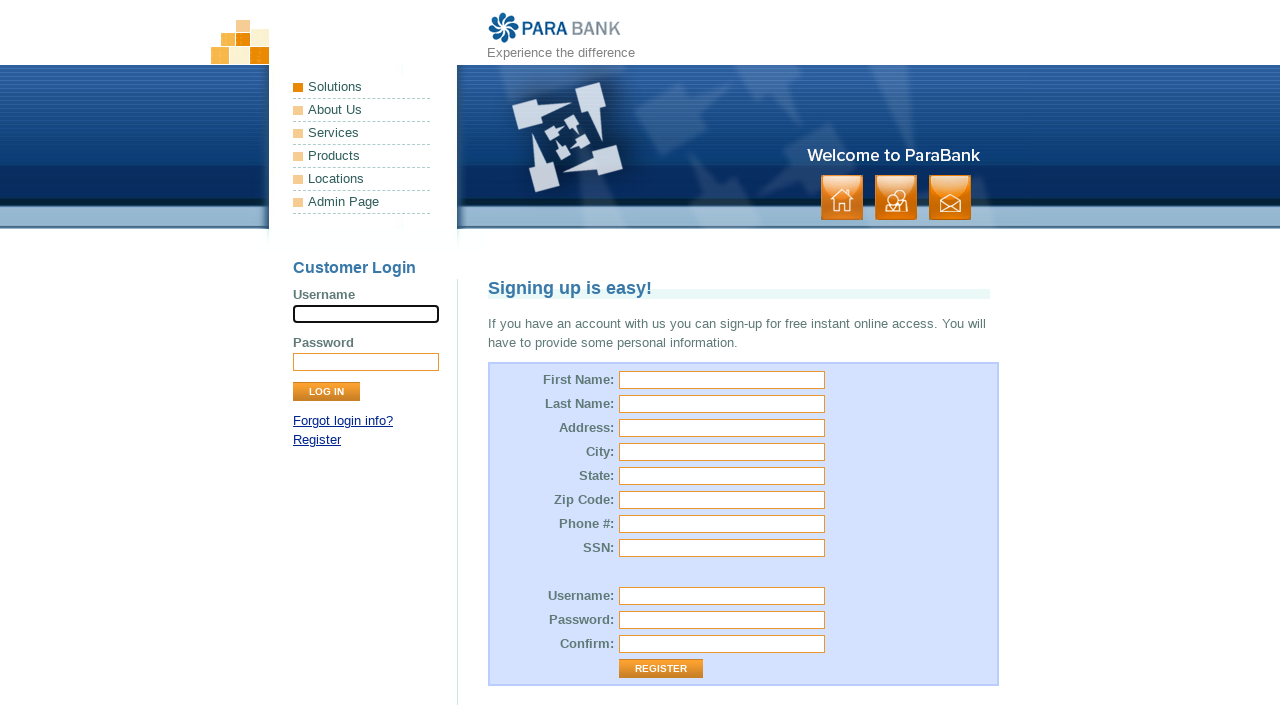

Filled first name field with 'Michael' on input[name='customer.firstName']
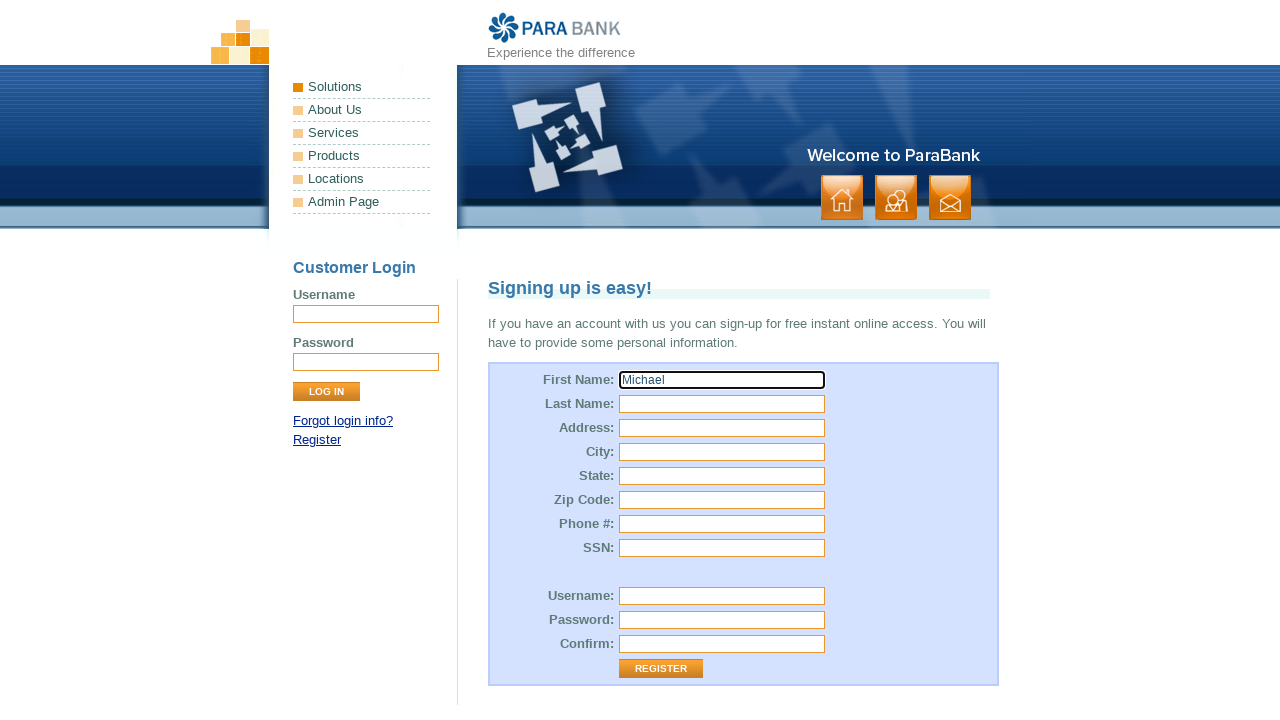

Filled last name field with 'Smith' on input[name='customer.lastName']
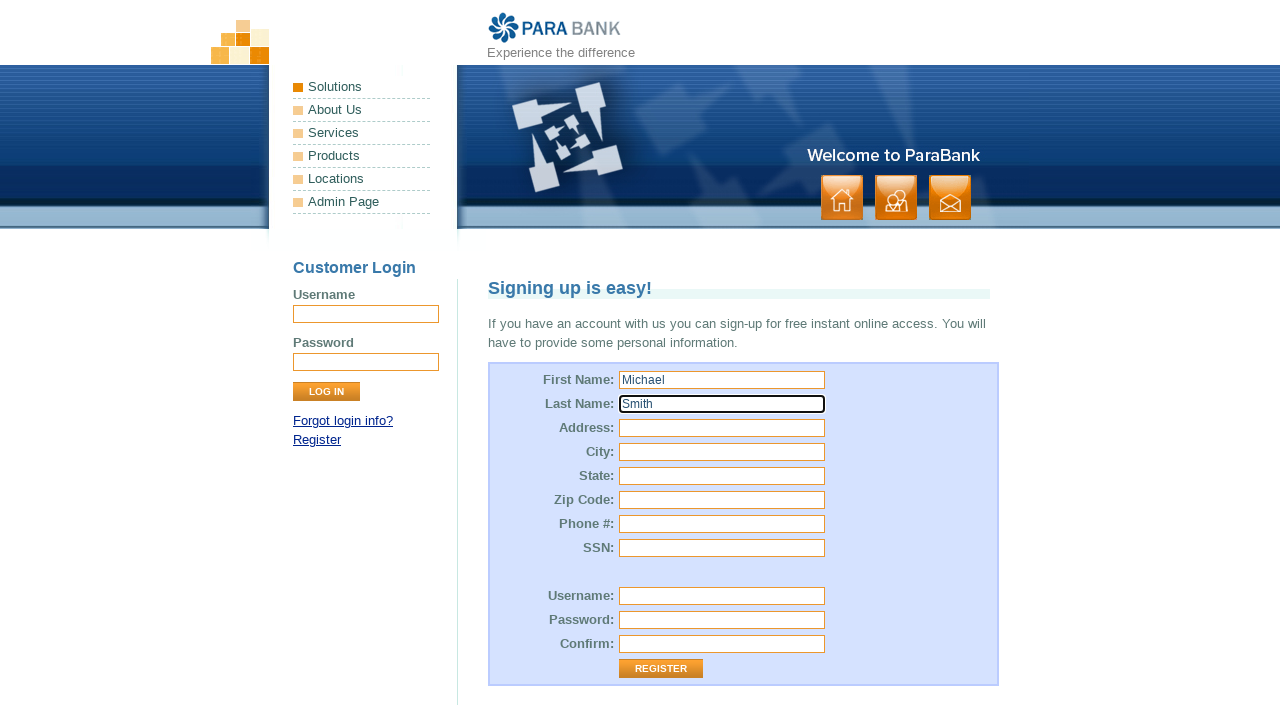

Filled street address field with 'Willowbrook' on input[name='customer.address.street']
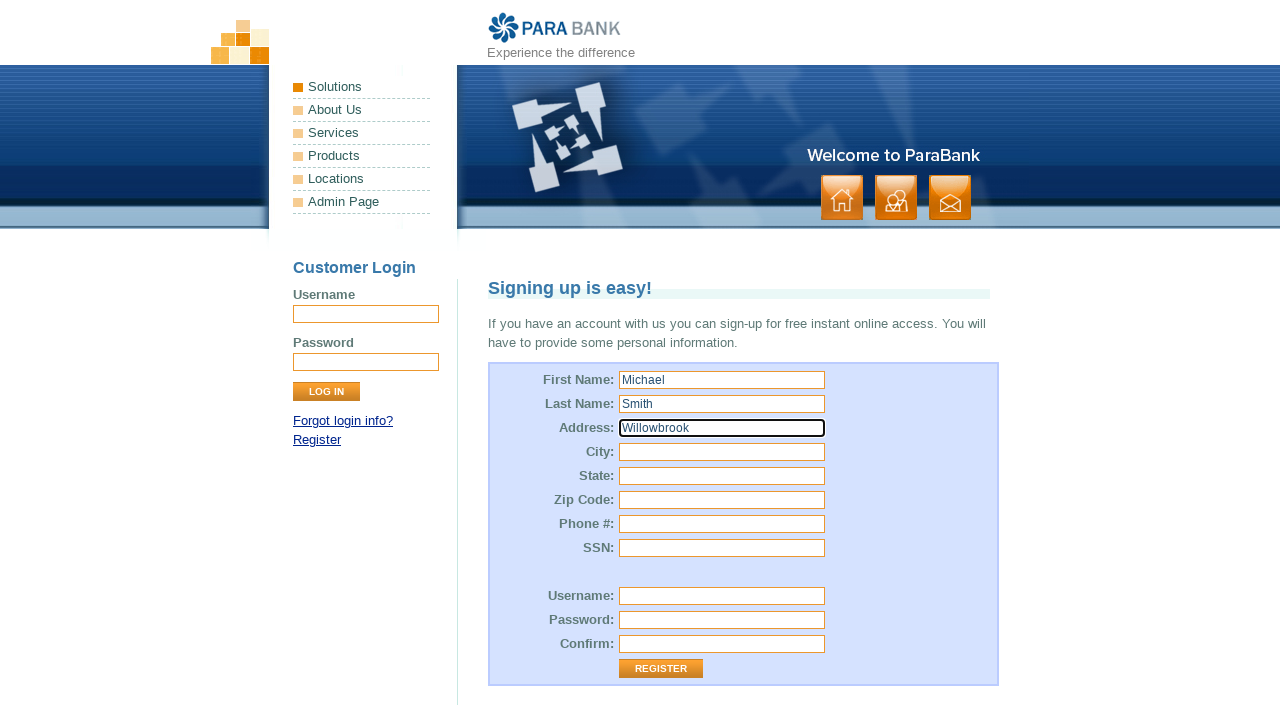

Filled city field with 'Eastbridge' on input[name='customer.address.city']
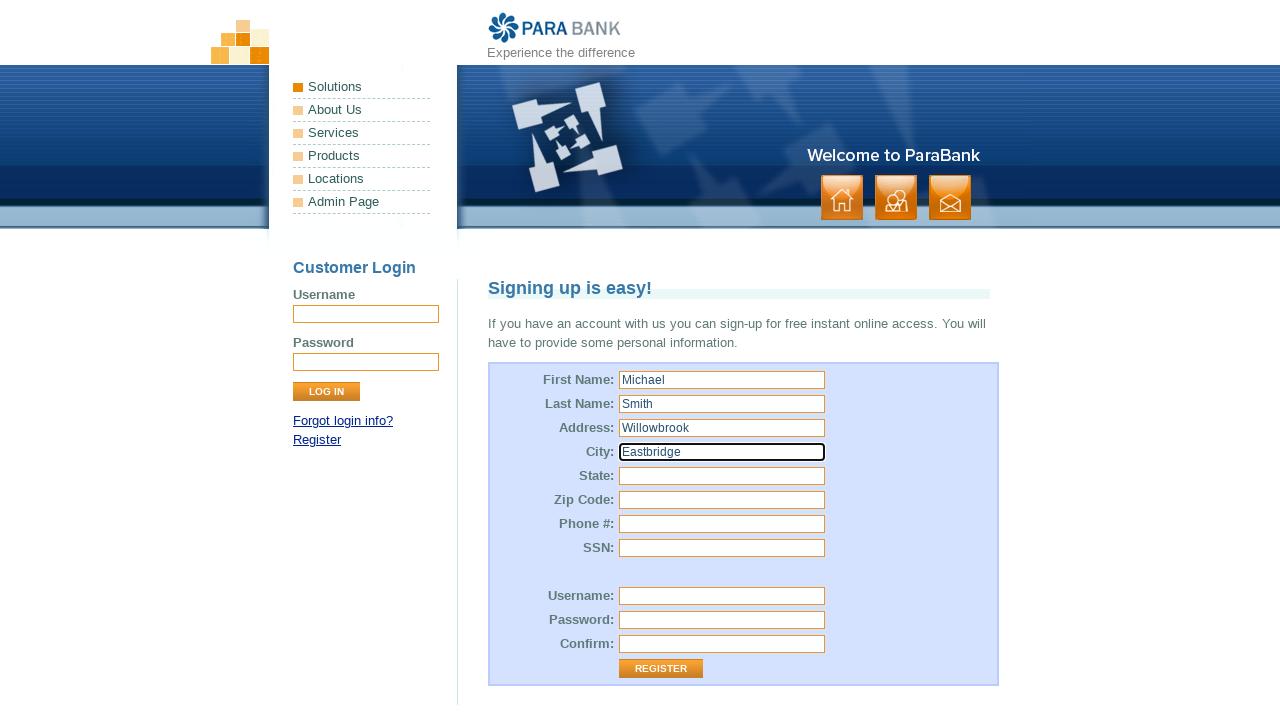

Filled state field with 'Silvermont' on input[name='customer.address.state']
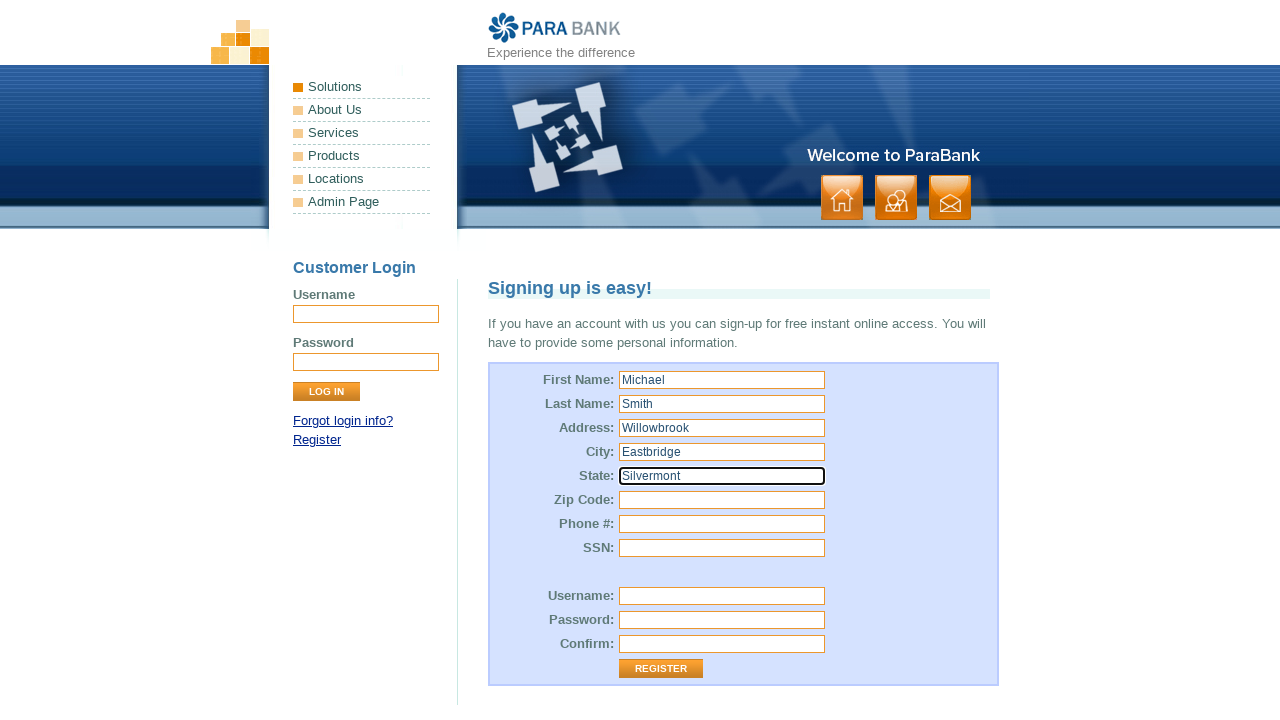

Filled zip code field with '3100' on input[name='customer.address.zipCode']
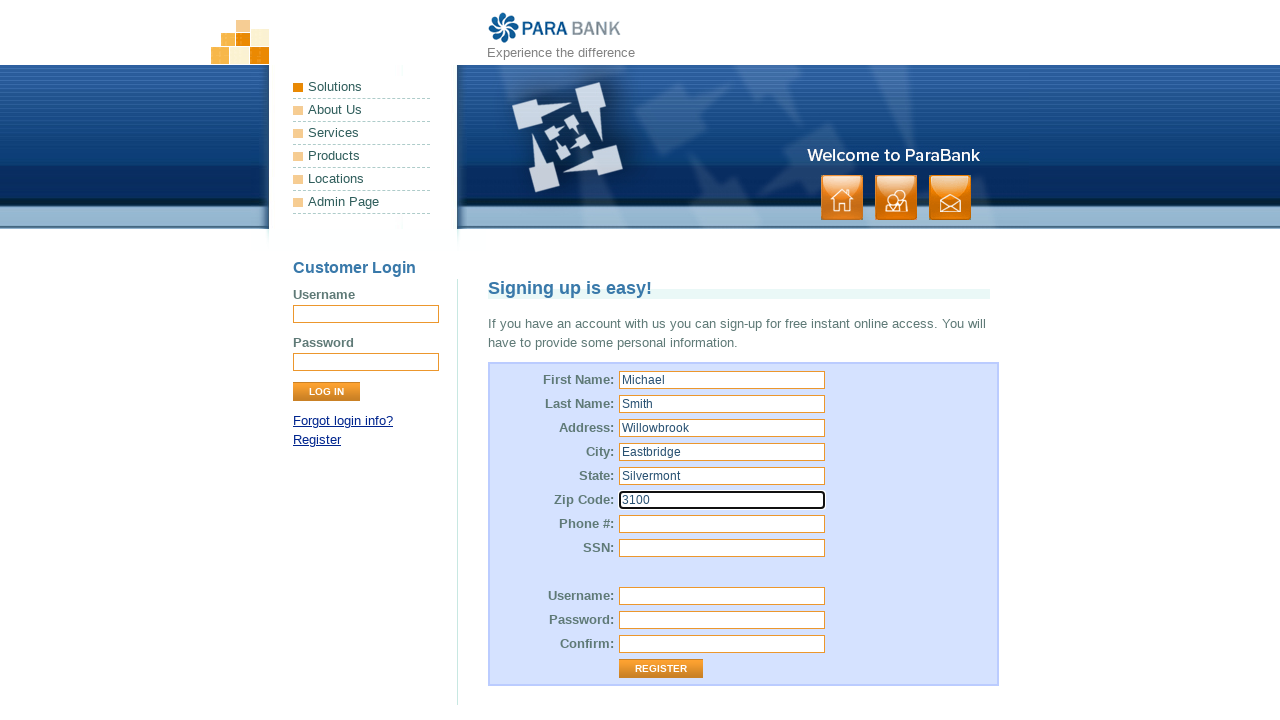

Filled phone number field with '33232145100' on input[name='customer.phoneNumber']
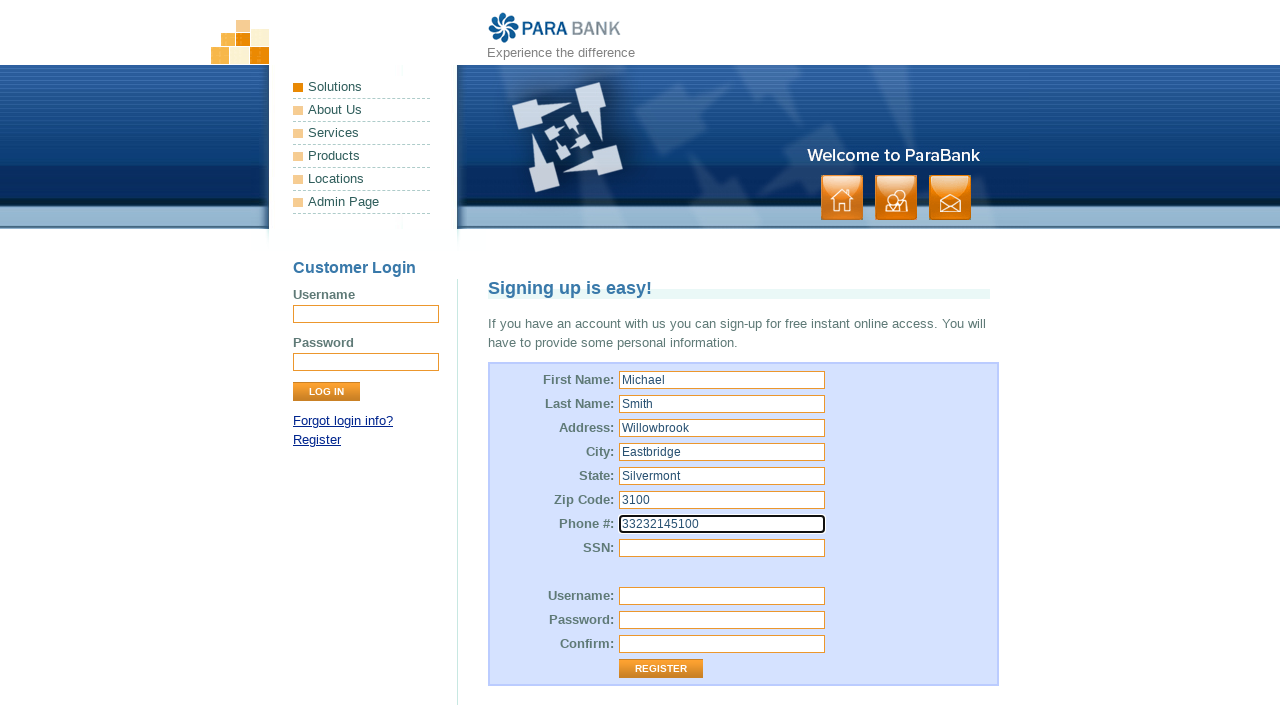

Filled SSN field with '123-45-6789' on input[name='customer.ssn']
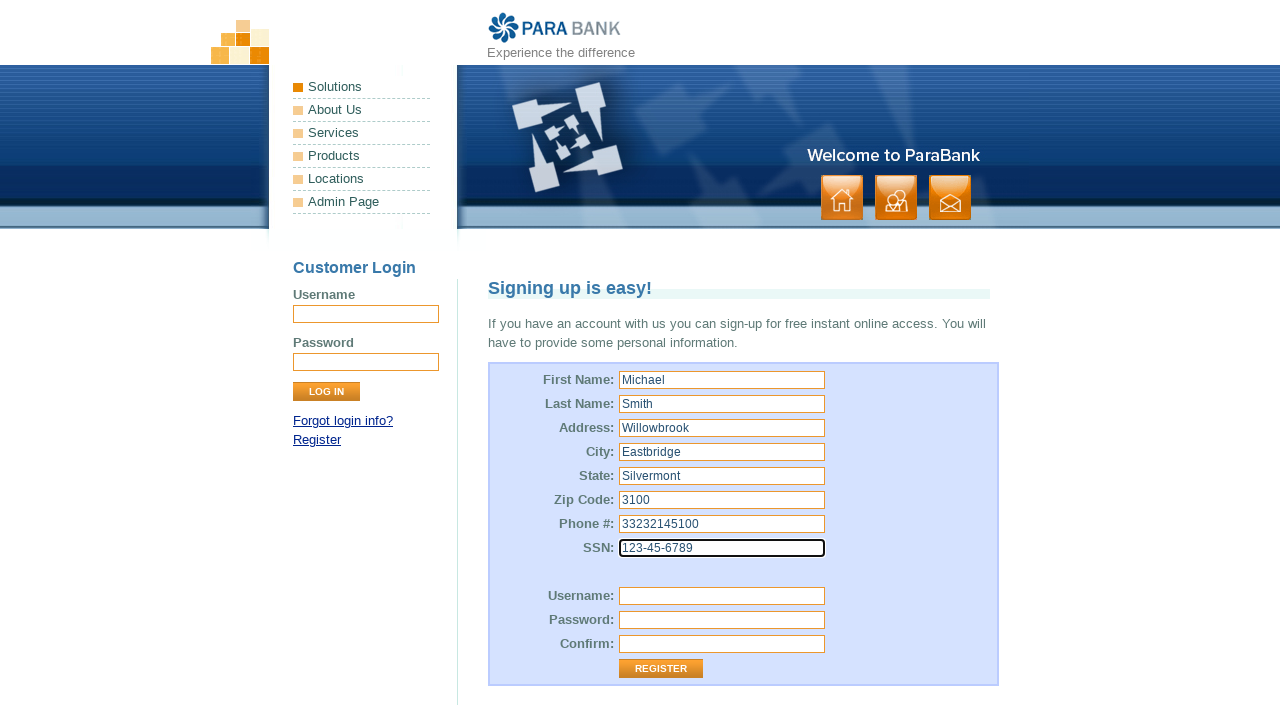

Filled username field with 'testuser7842' on input[name='customer.username']
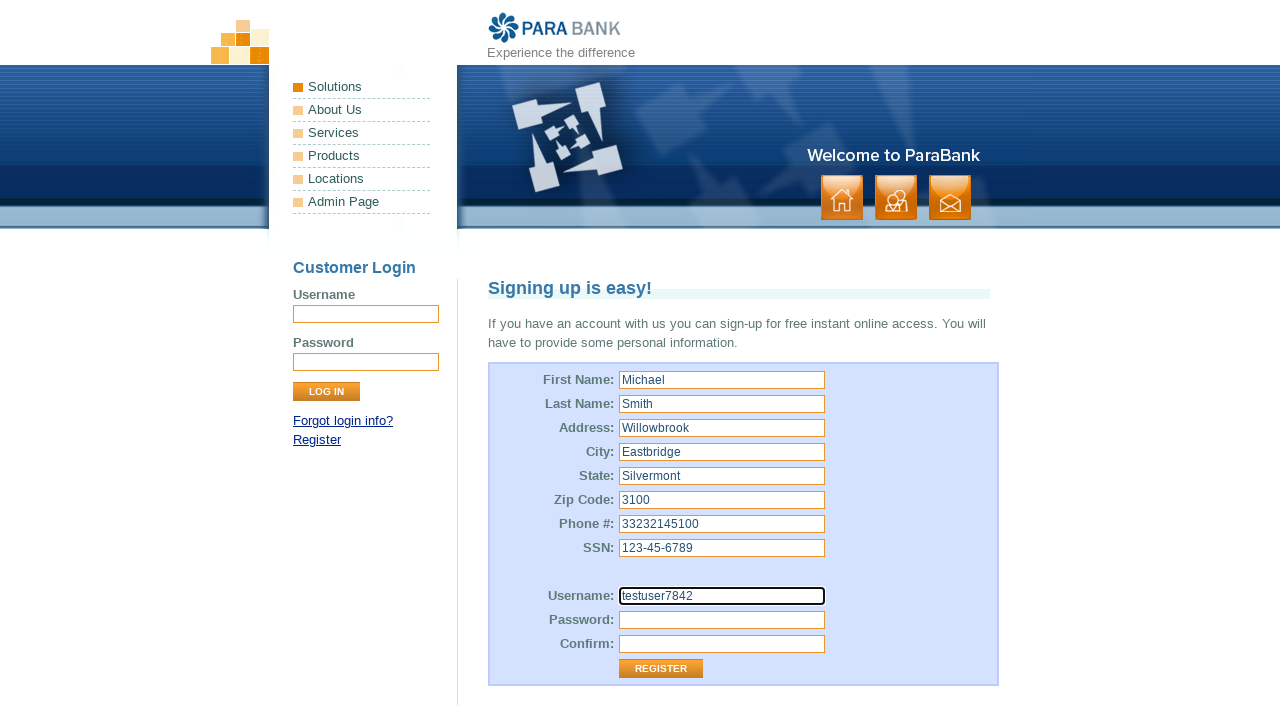

Filled password field with 'Th15!s4T3st' on input[name='customer.password']
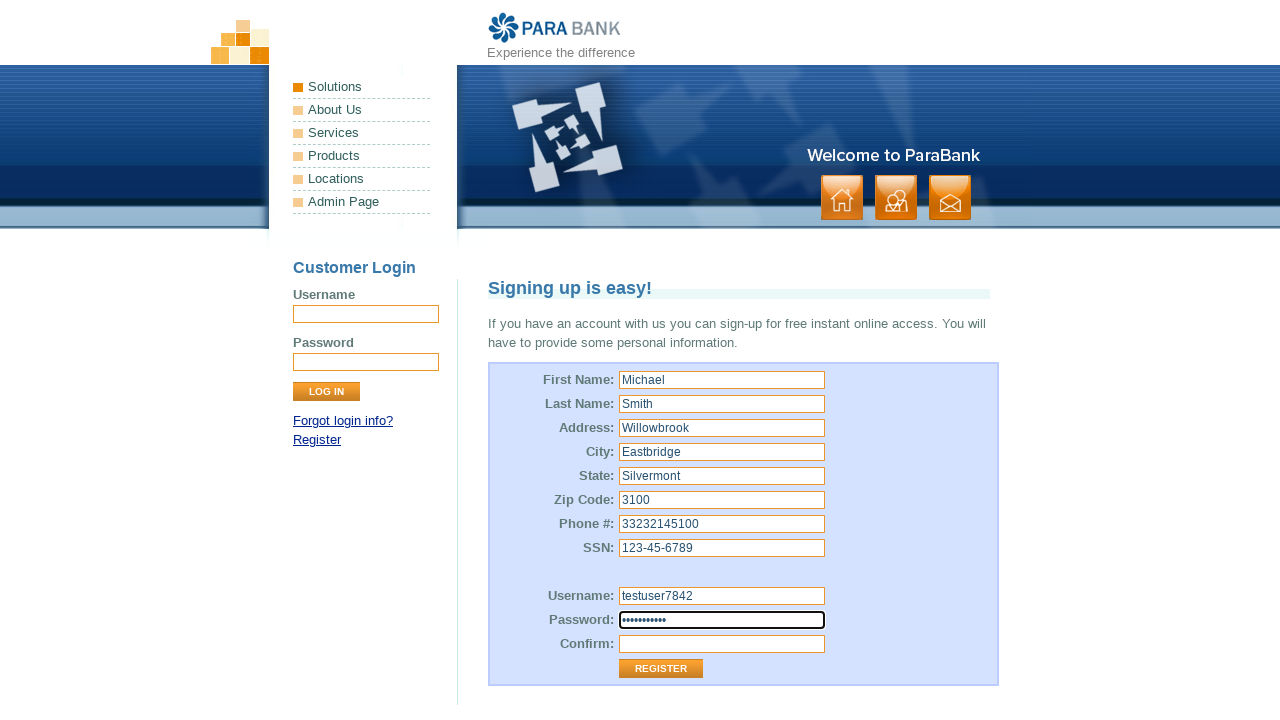

Filled repeated password field with 'Th15!s4T3st' on input[name='repeatedPassword']
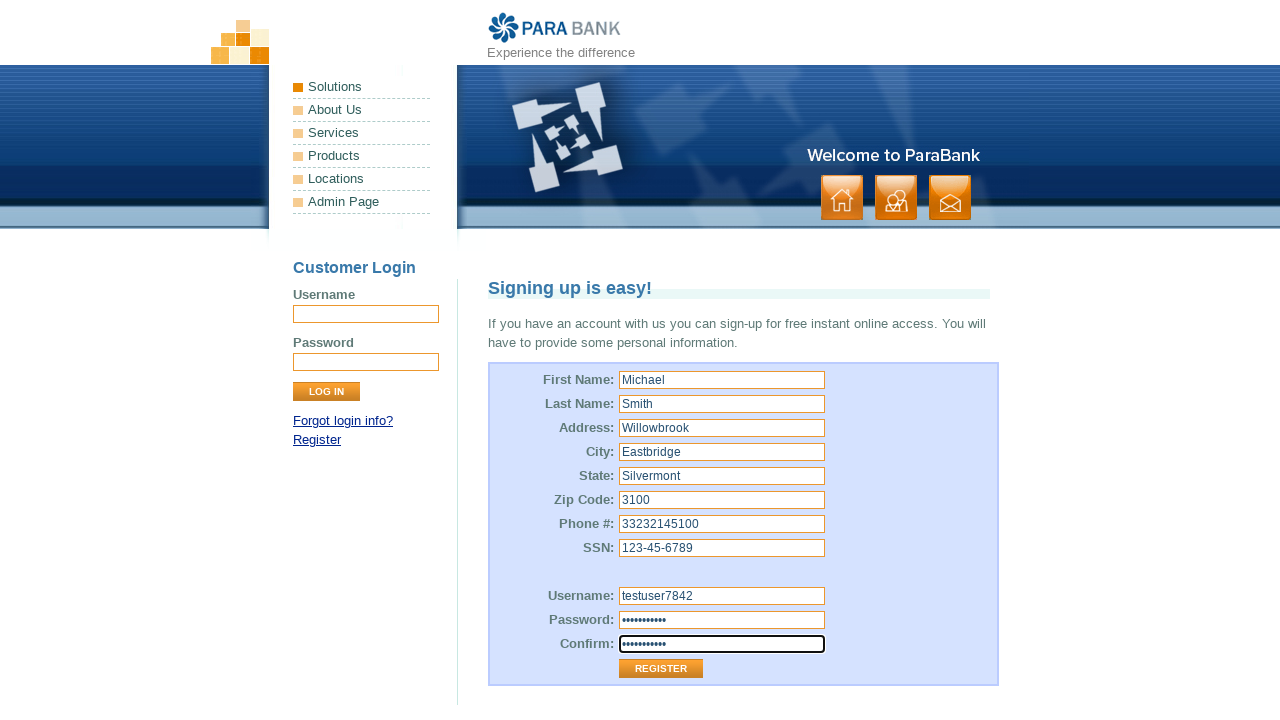

Clicked Register button to submit registration form at (661, 669) on input.button[value='Register']
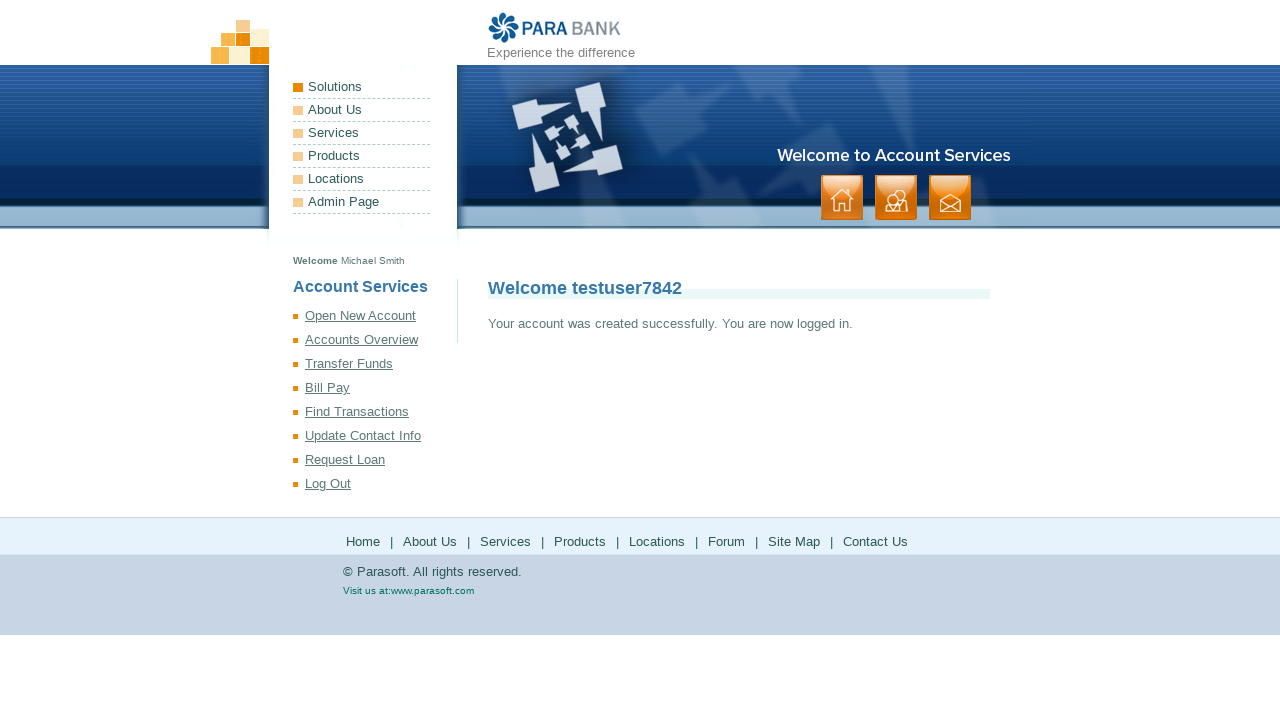

Registration confirmation message appeared - account created successfully
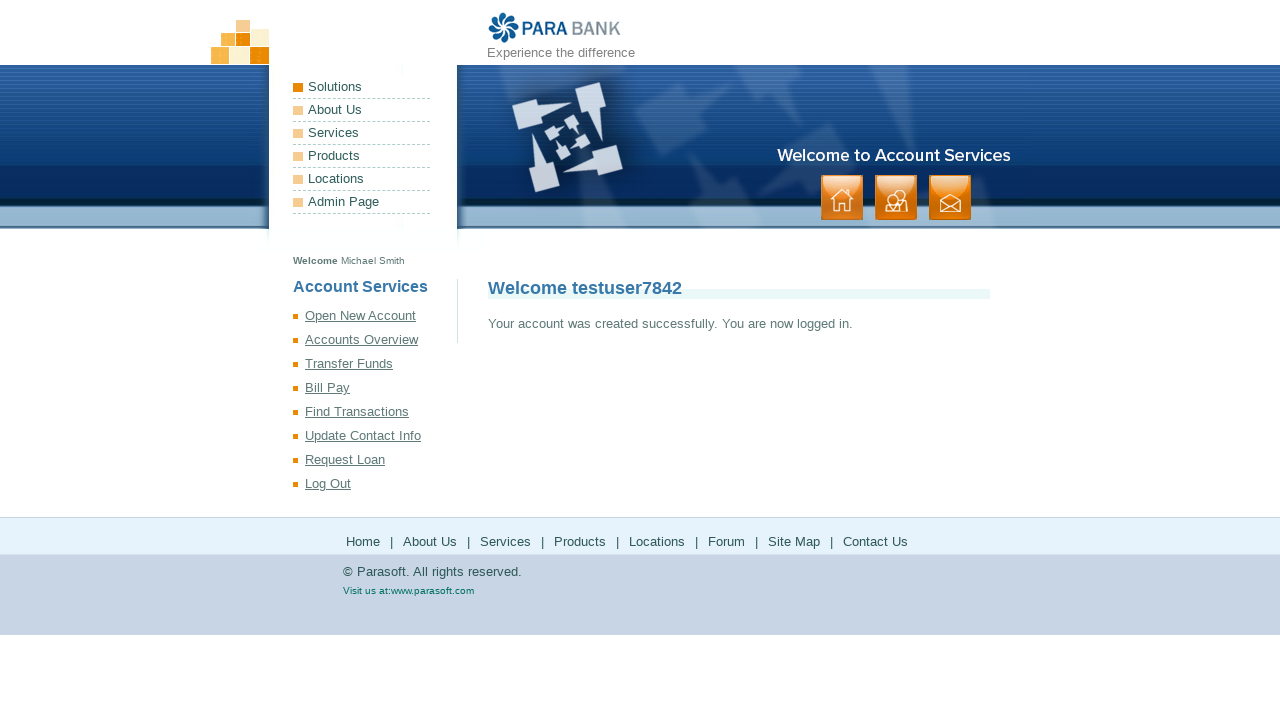

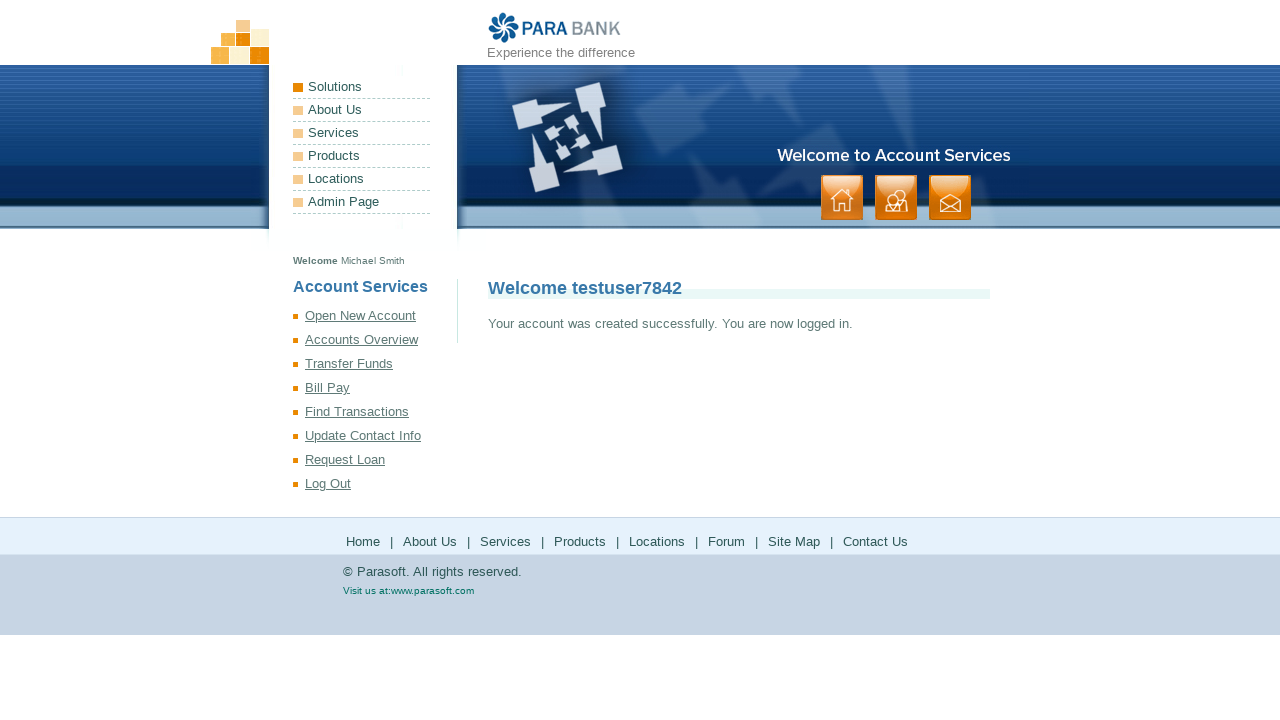